Tests hamburger menu button functionality by clicking and verifying menu opens

Starting URL: https://www.accuweather.com/

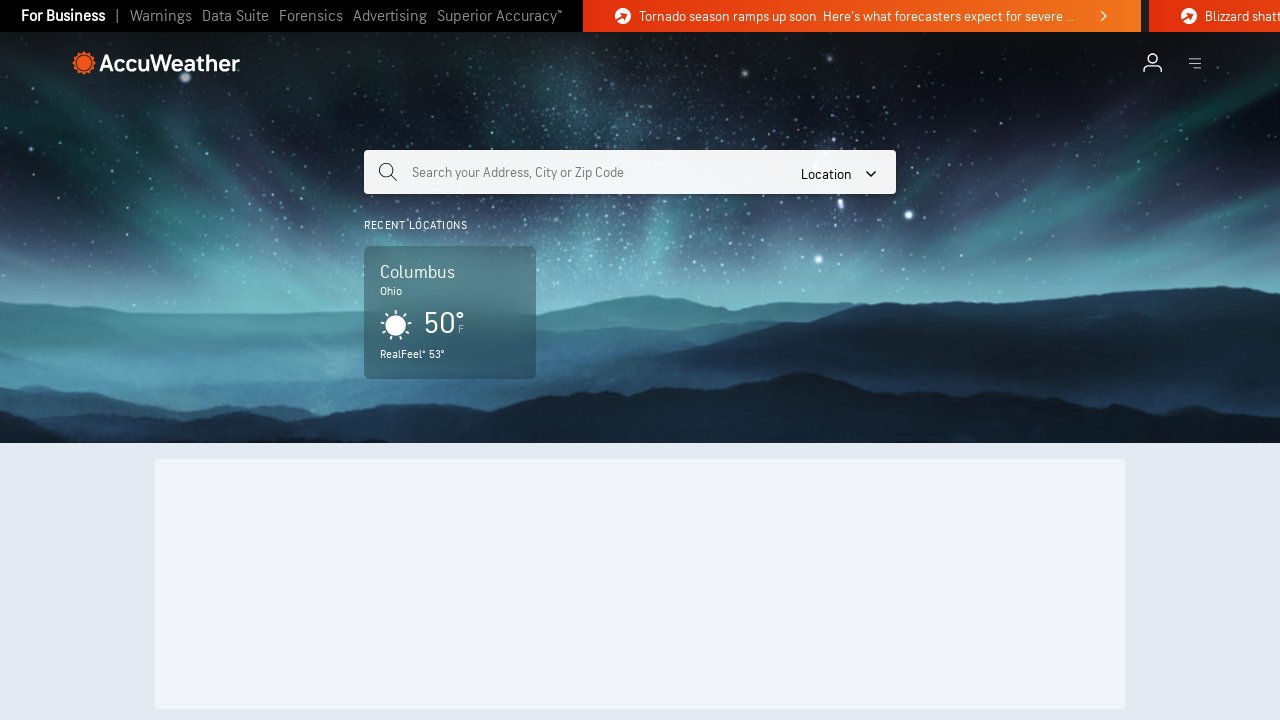

Clicked hamburger menu button at (1195, 63) on .hamburger-button
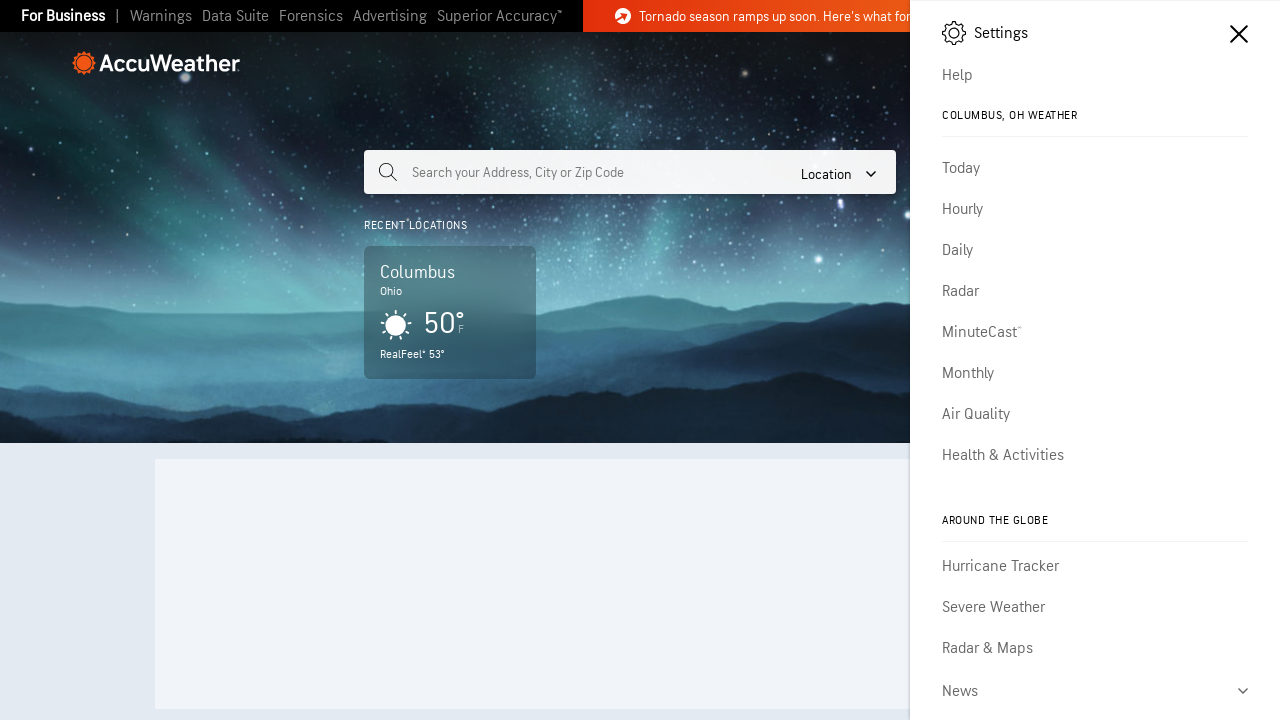

Hamburger menu opened and became visible
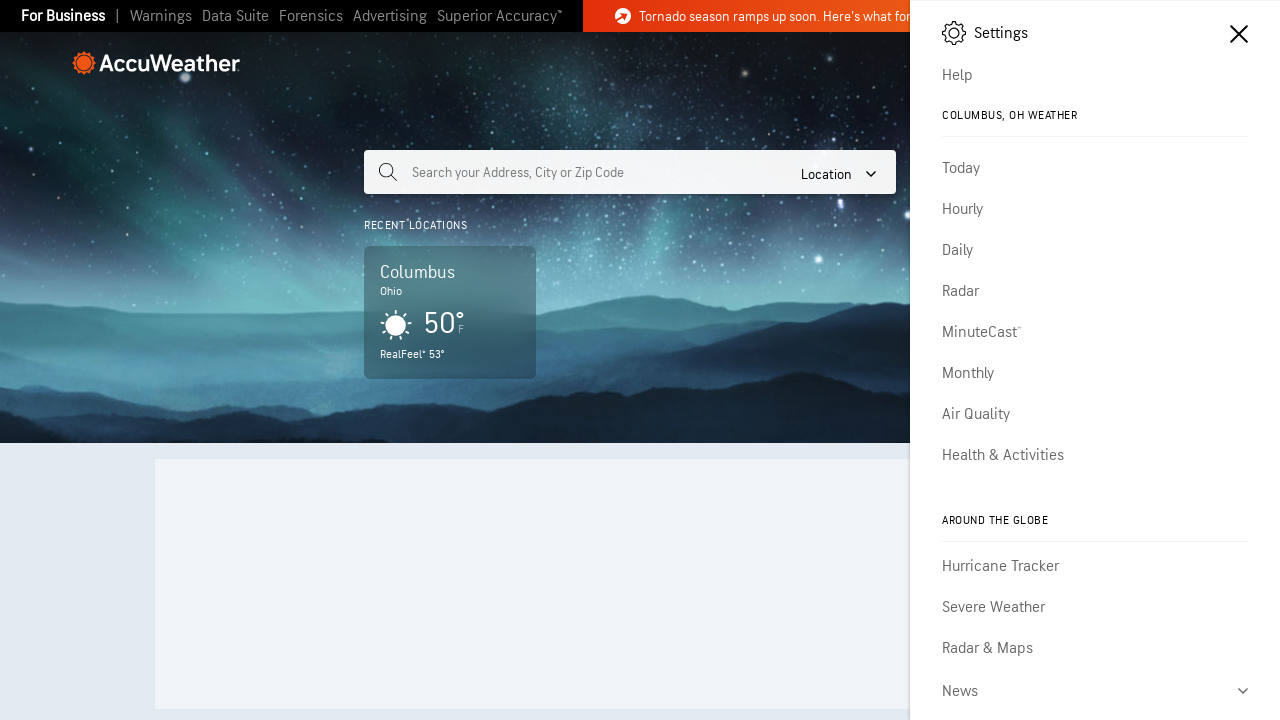

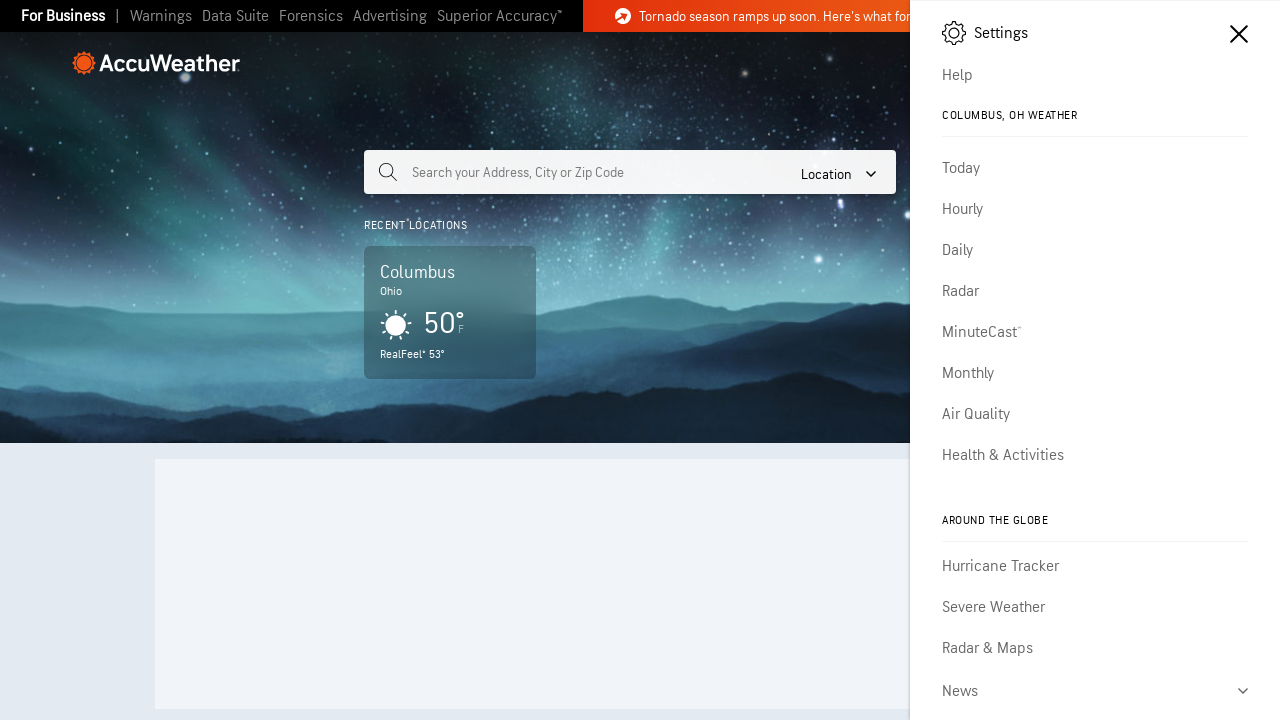